Adds multiple vegetables to cart, applies a promo code at checkout, and verifies the promo code message

Starting URL: https://rahulshettyacademy.com/seleniumPractise/#/

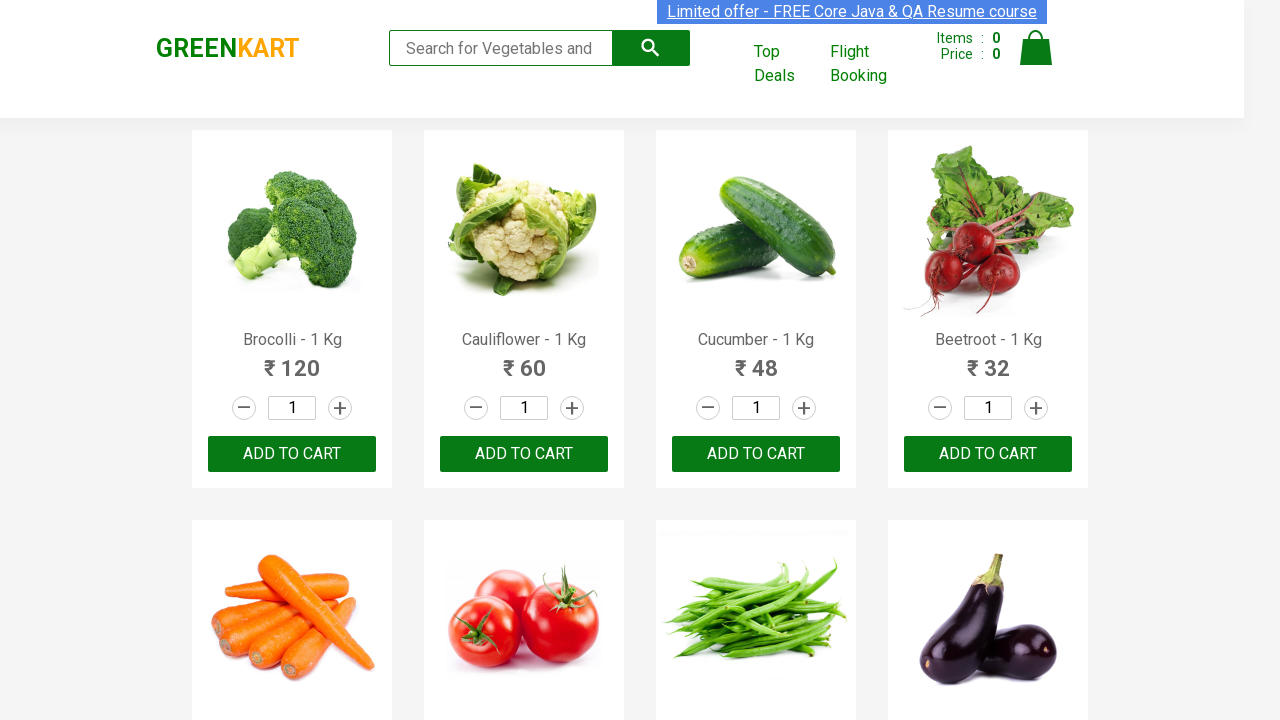

Product list loaded with product names visible
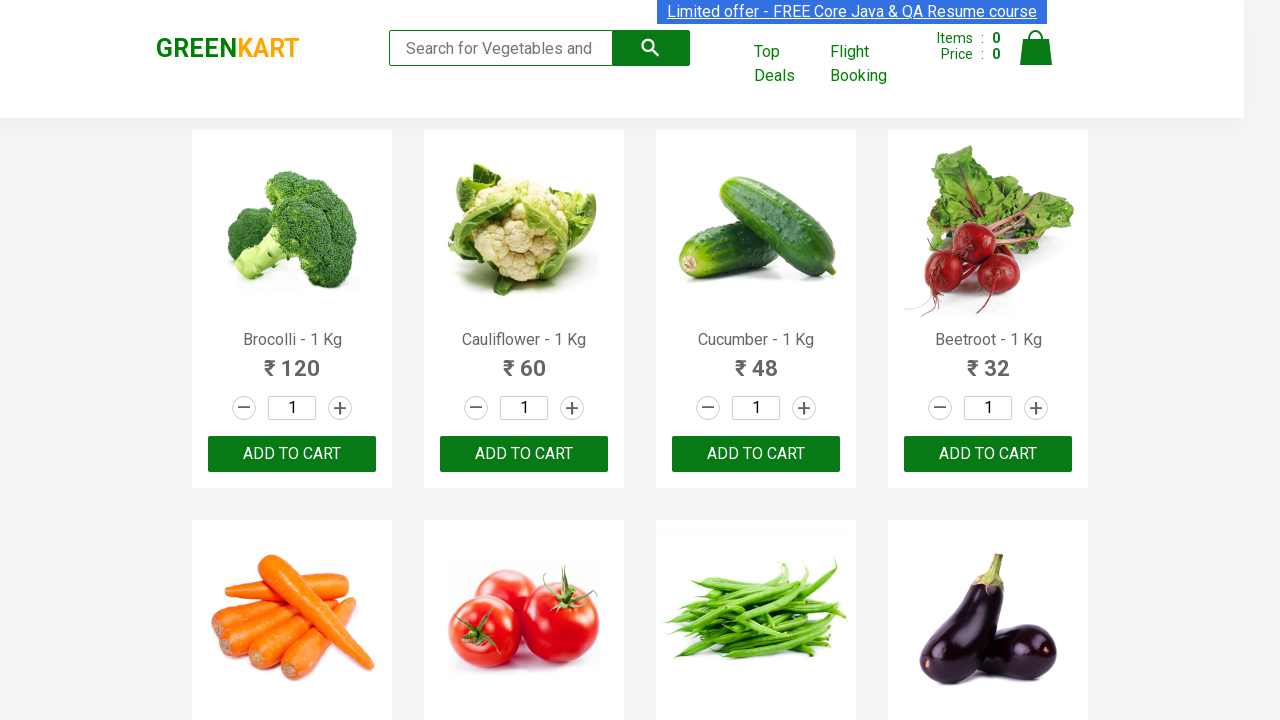

Retrieved all product elements from the page
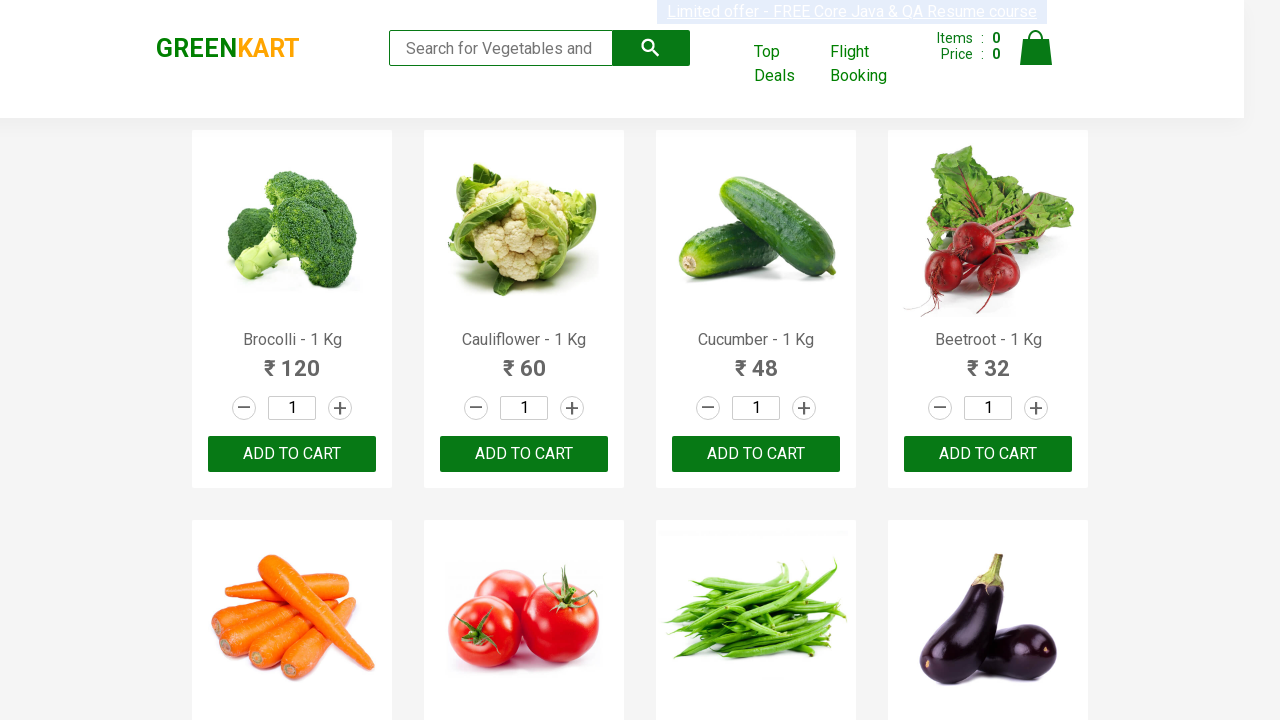

Incremented quantity for Cucumber at (804, 408) on .increment >> nth=2
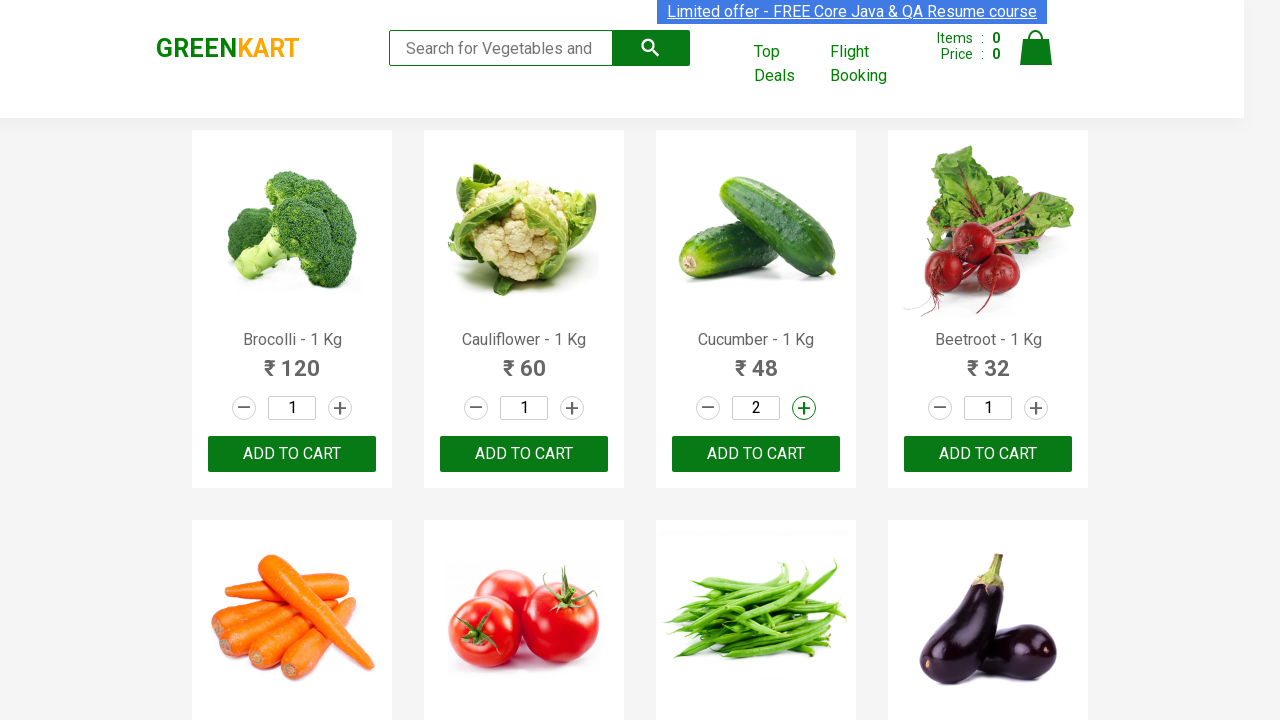

Incremented quantity for Cucumber at (804, 408) on .increment >> nth=2
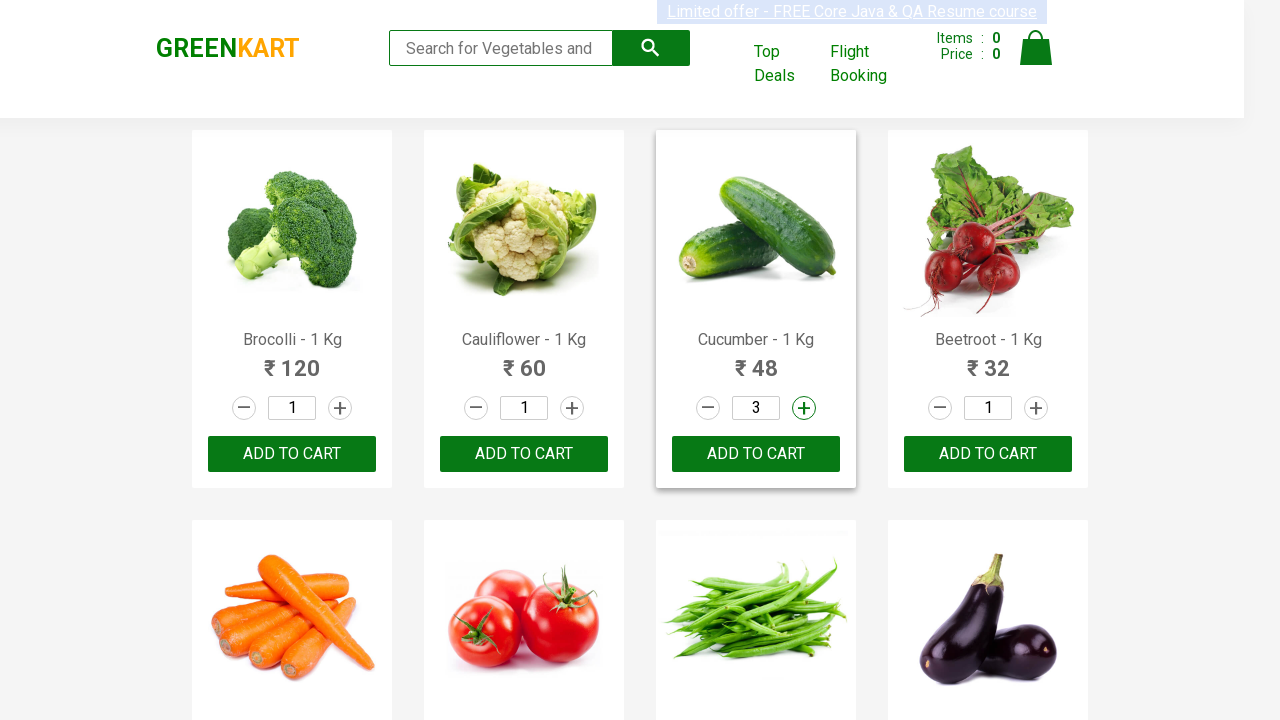

Incremented quantity for Cucumber at (804, 408) on .increment >> nth=2
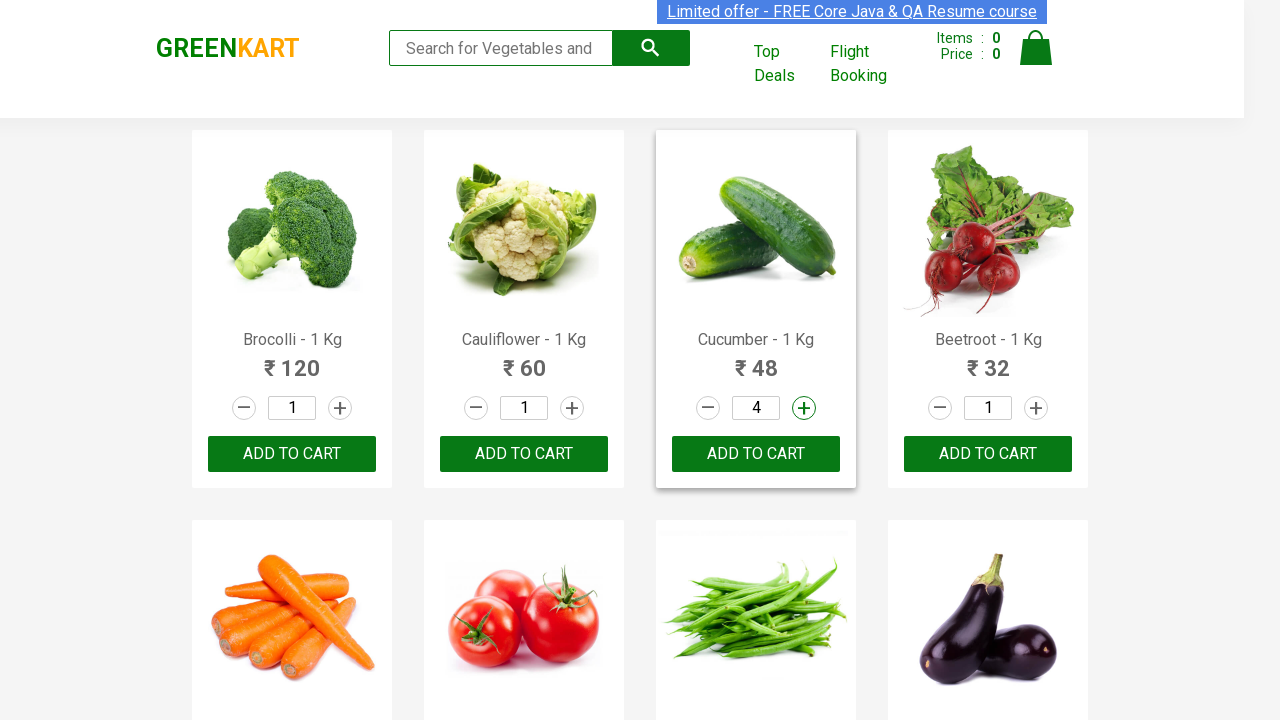

Added Cucumber to cart at (756, 454) on xpath=//div[@class = 'product-action']/button >> nth=2
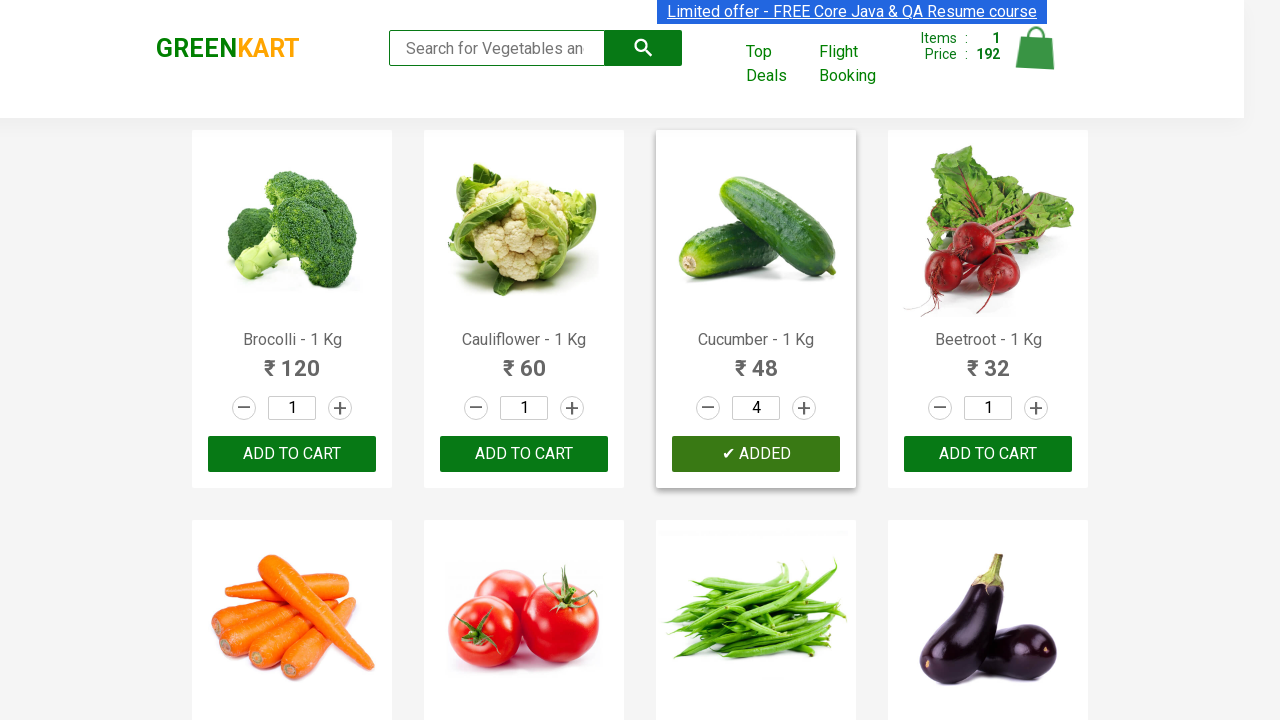

Added Beetroot to cart at (988, 454) on xpath=//div[@class = 'product-action']/button >> nth=3
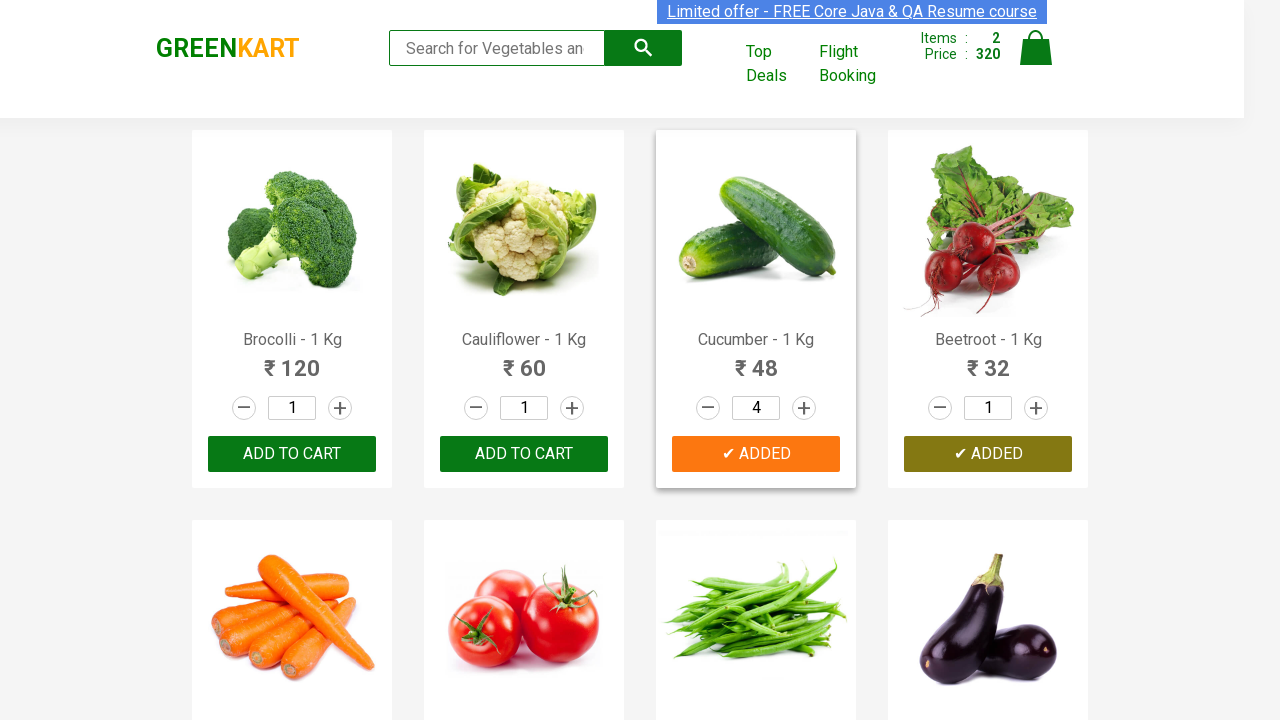

Added Tomato to cart at (524, 360) on xpath=//div[@class = 'product-action']/button >> nth=5
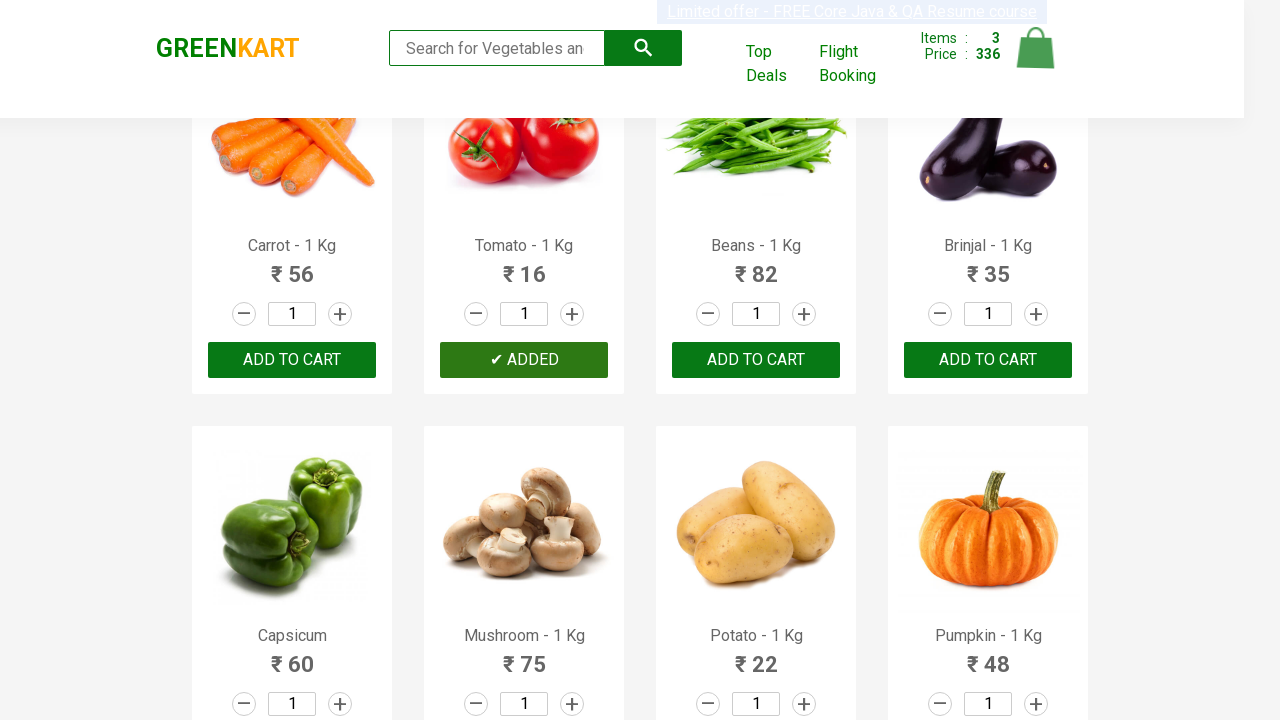

Clicked cart icon to view shopping cart at (1036, 48) on xpath=//img[@alt='Cart']
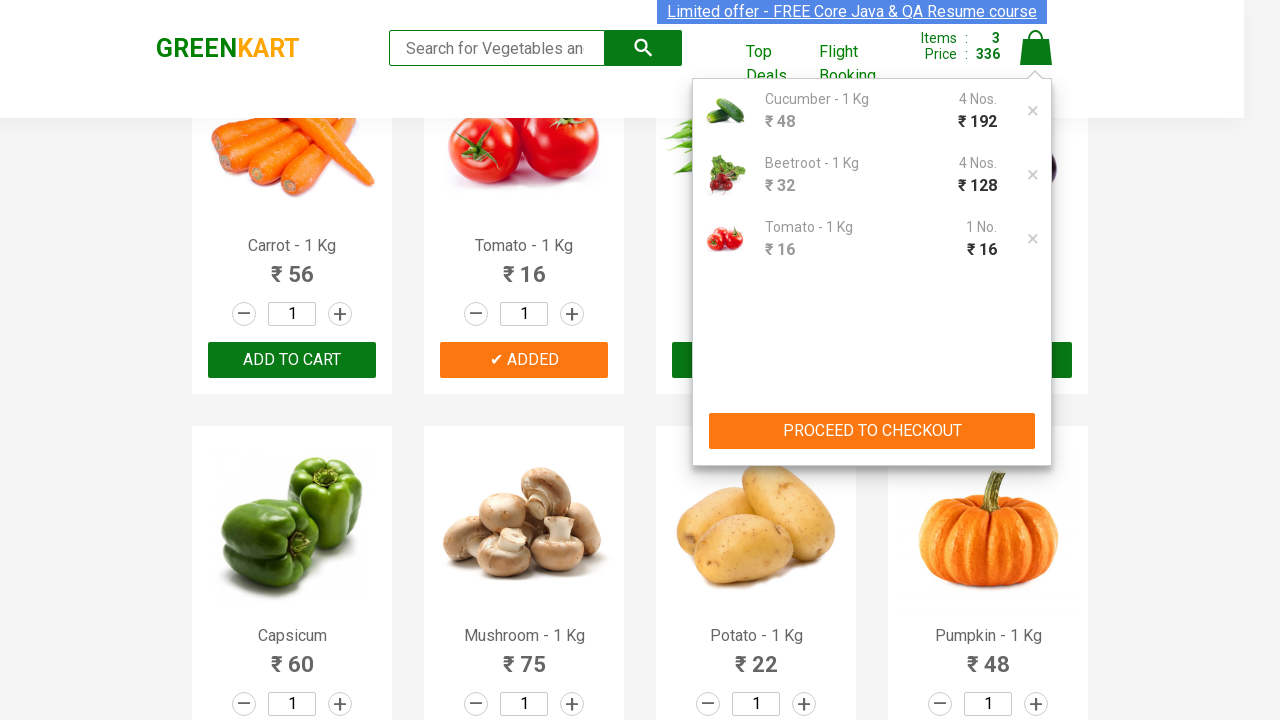

Clicked PROCEED TO CHECKOUT button at (872, 431) on xpath=//button[contains(text(),'PROCEED TO CHECKOUT')]
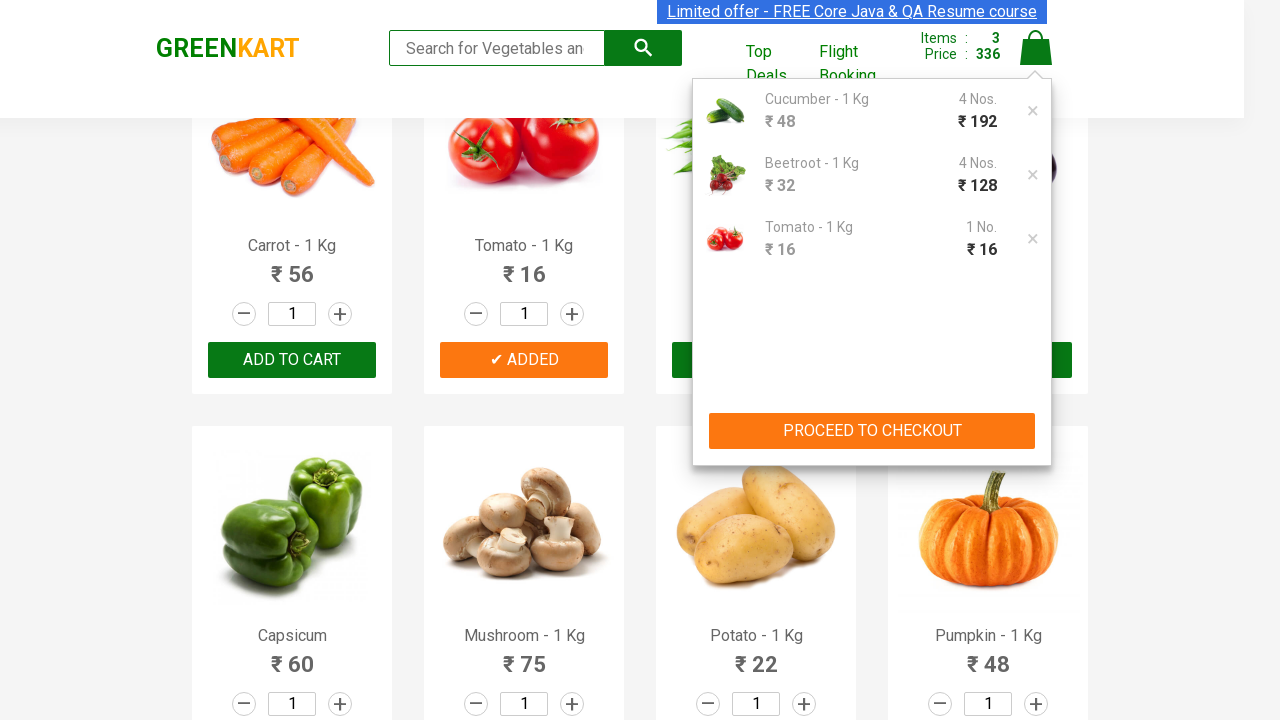

Promo code field is now visible on checkout page
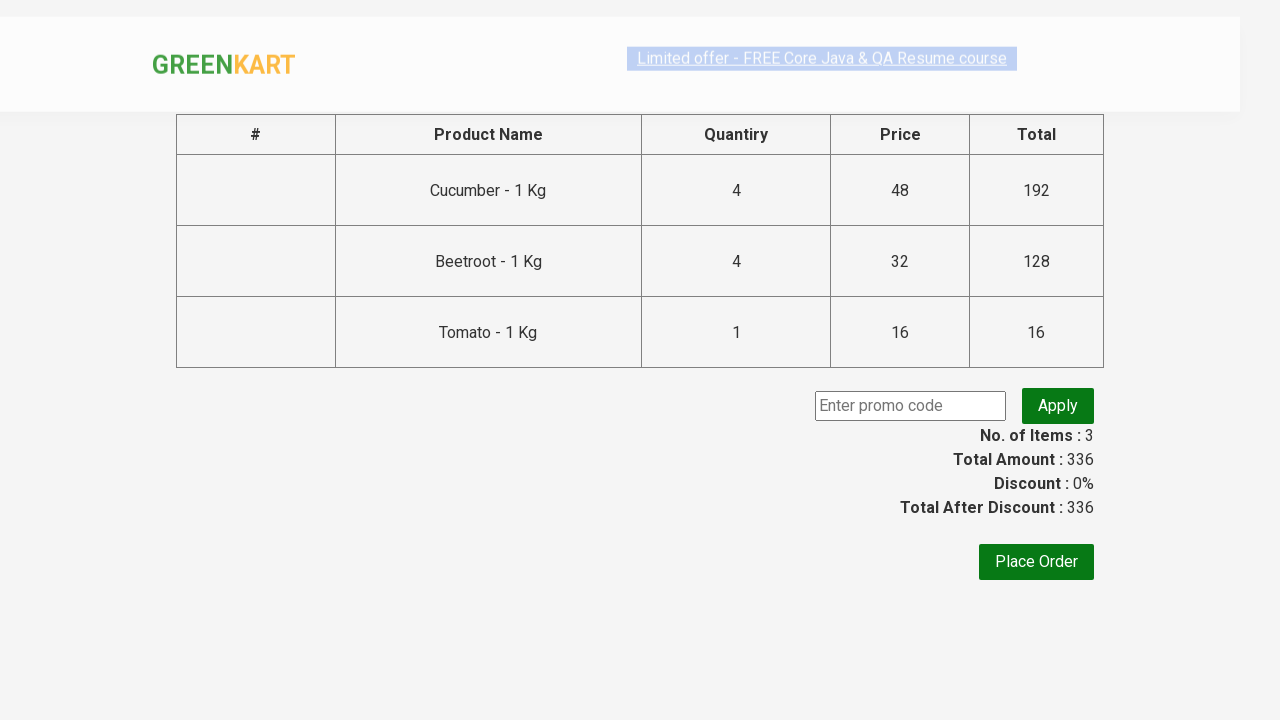

Entered promo code 'rahulshettyacademy' in the field on input.promoCode
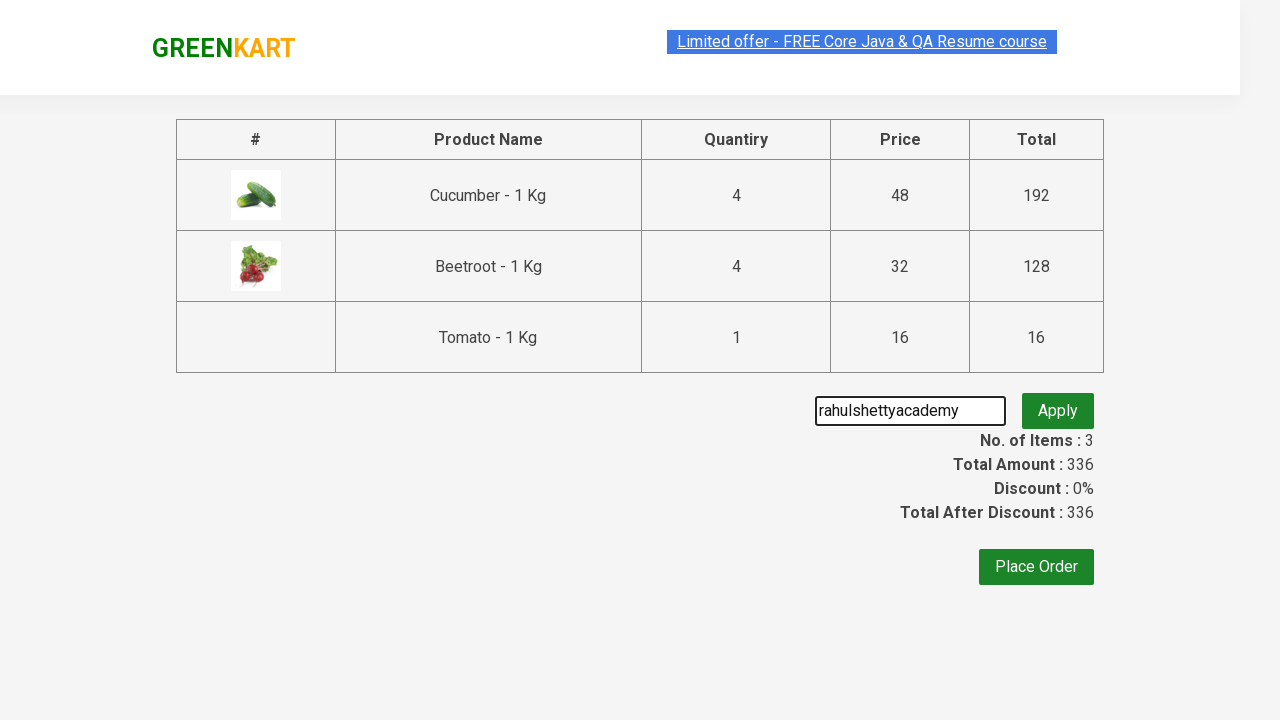

Clicked the Apply button to submit promo code at (1058, 406) on .promoBtn
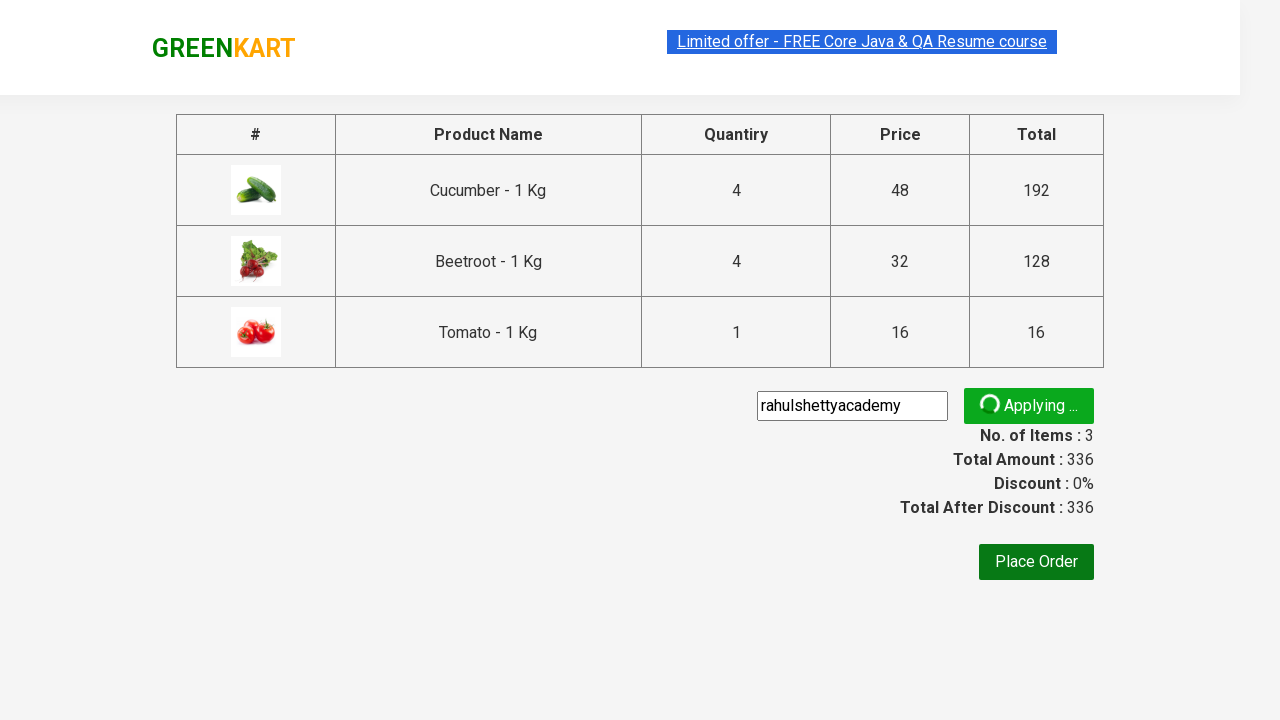

Promo code message displayed confirming successful application
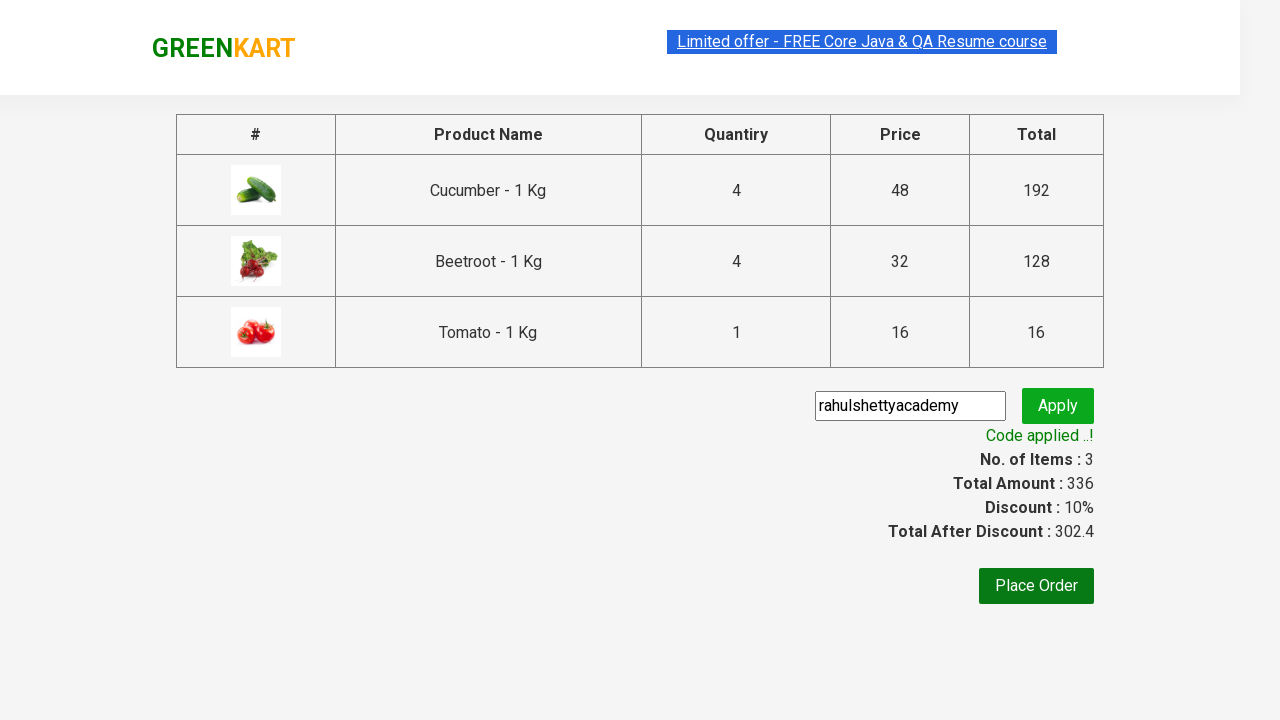

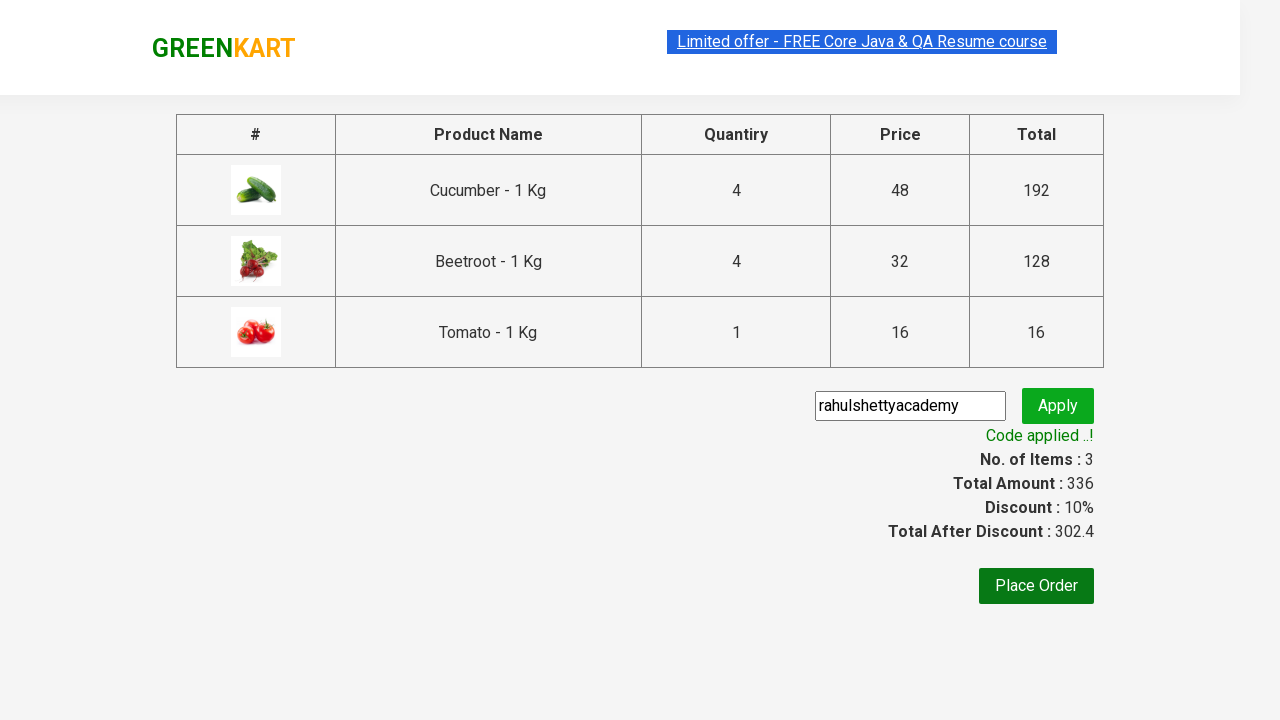